Verifies that the copyright section in the footer displays the current year by scrolling to the footer and checking the year text.

Starting URL: https://webdriver.io/

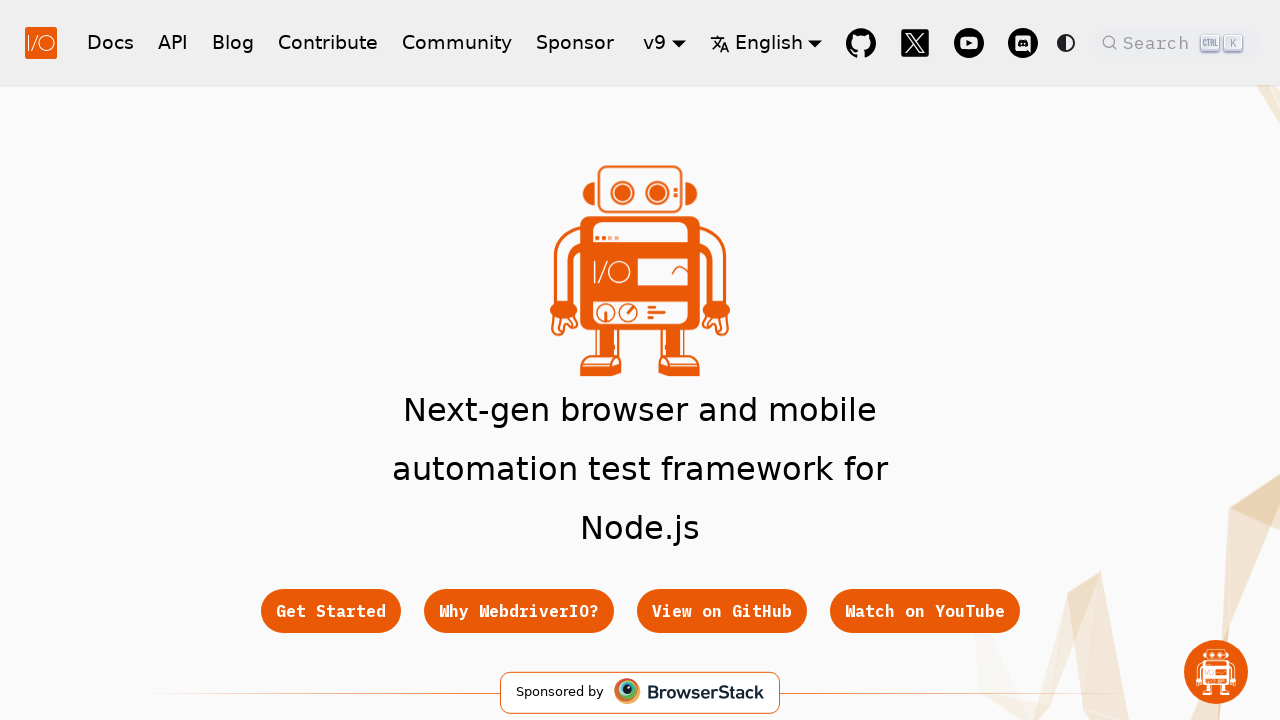

Retrieved current year for verification
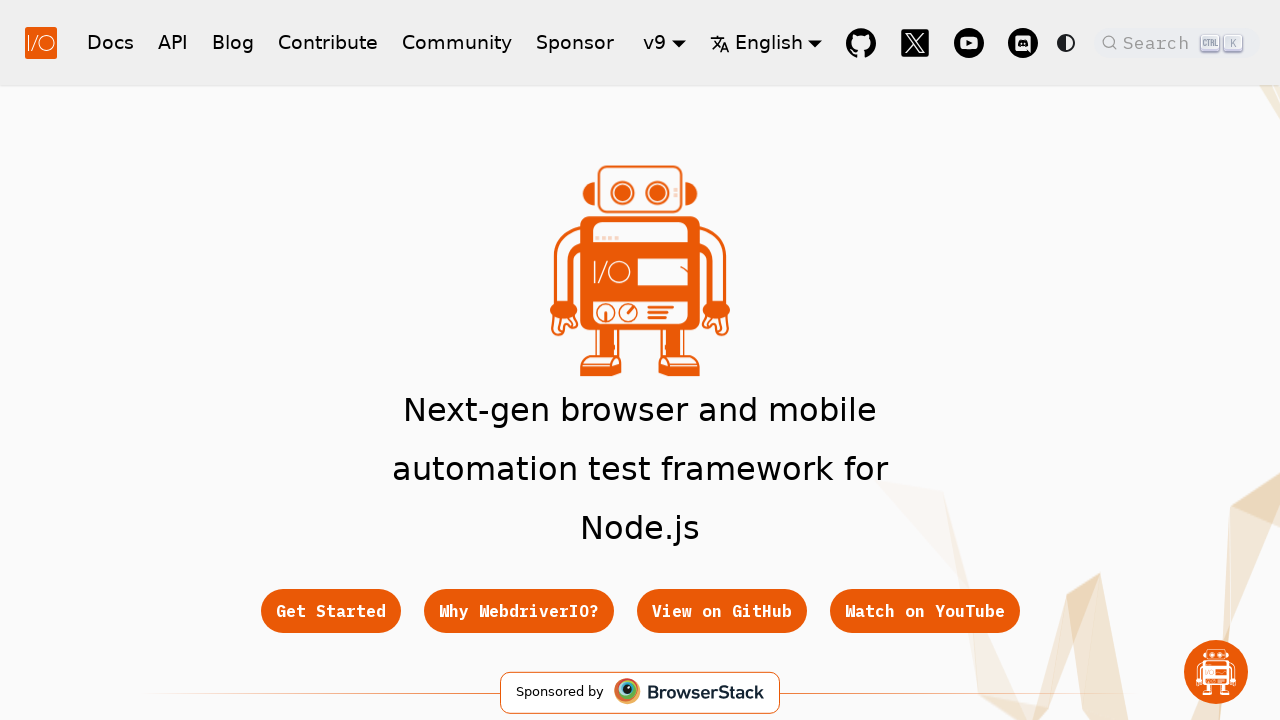

Scrolled to footer section
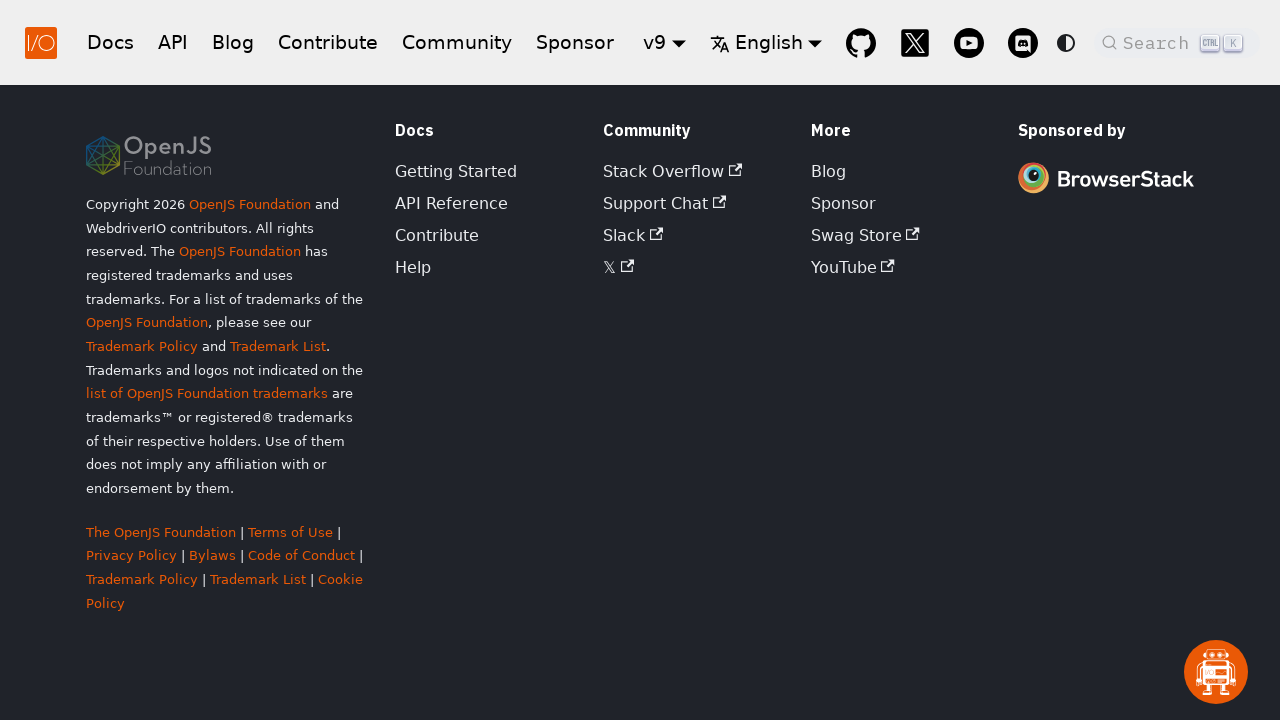

Retrieved copyright text from footer
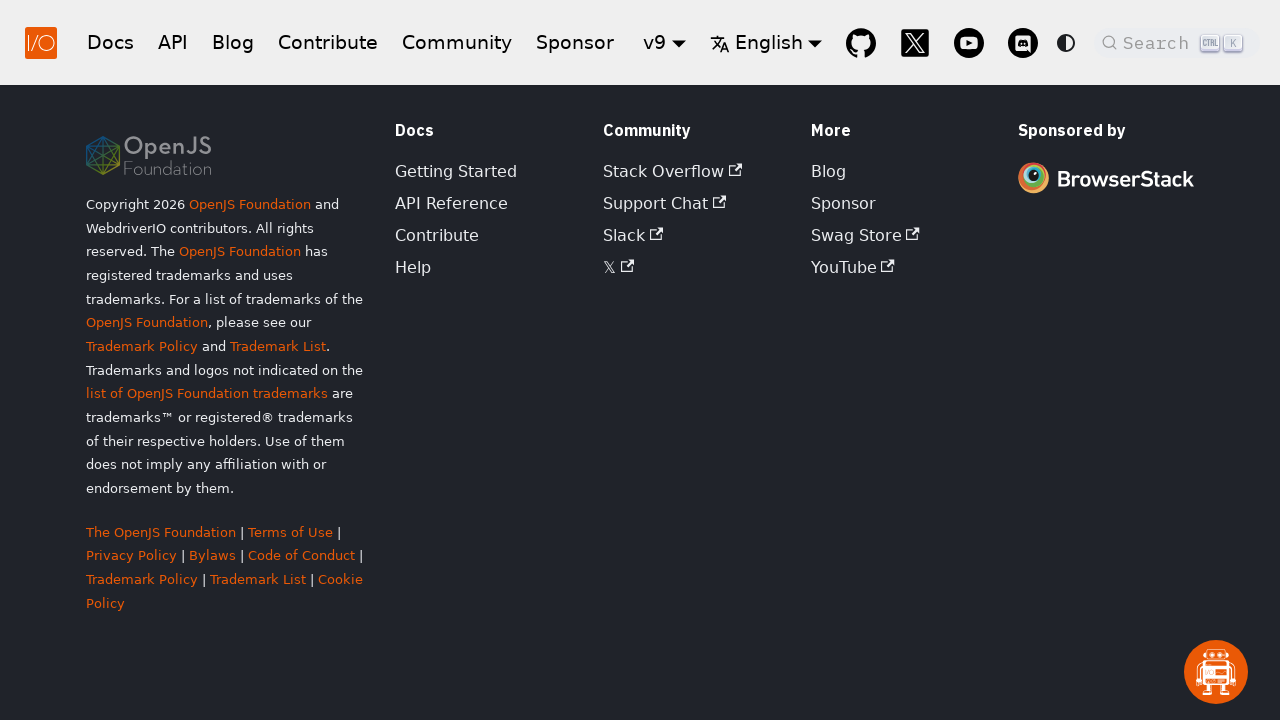

Verified current year 2026 is present in copyright section
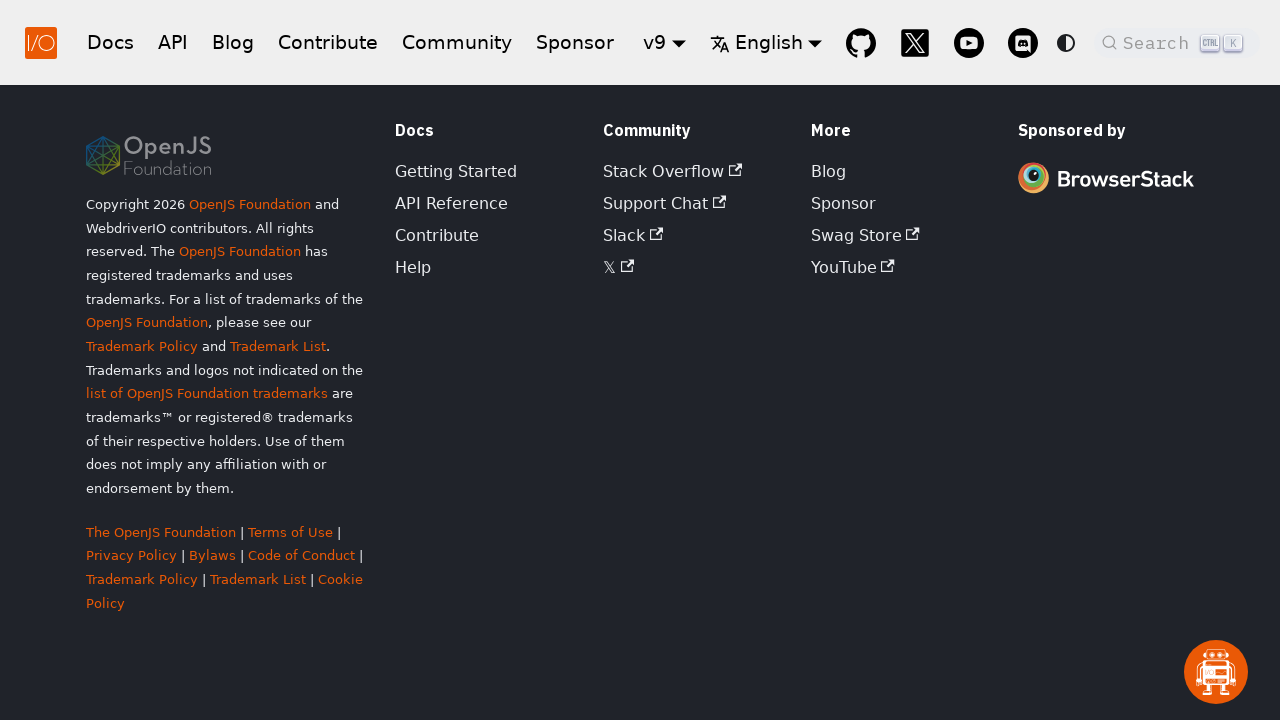

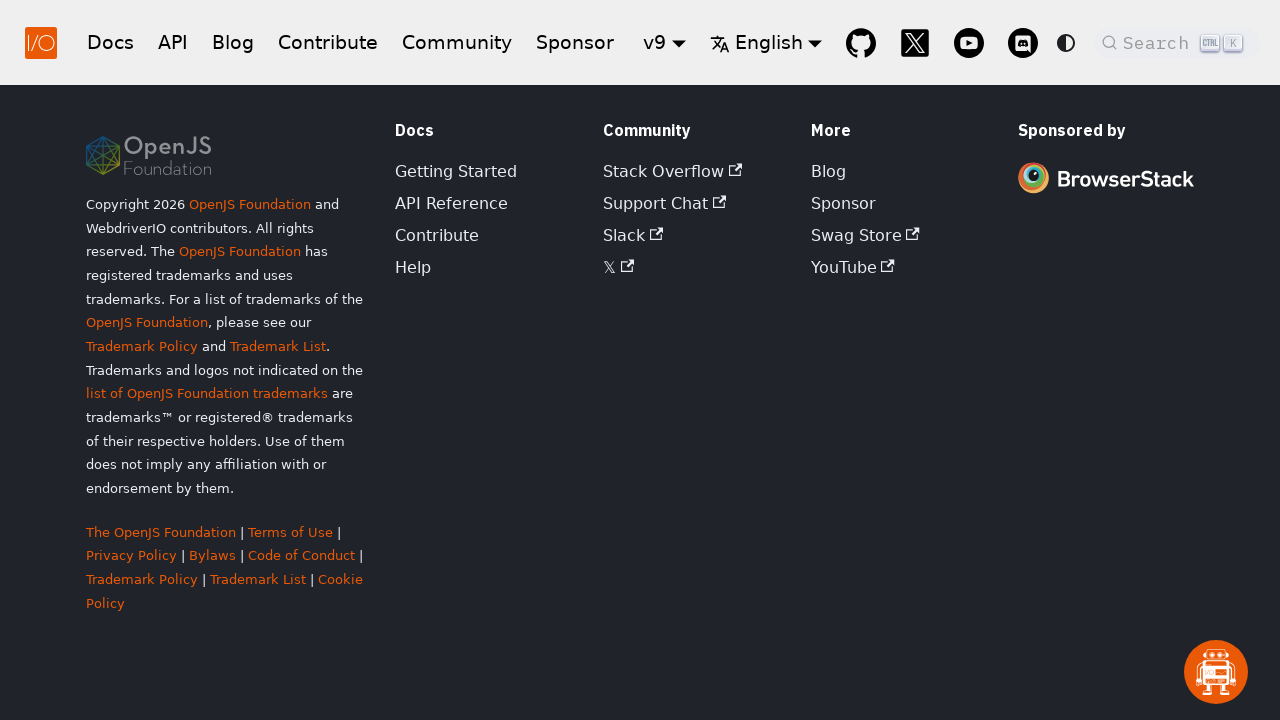